Navigates to YouTube homepage and verifies that the YouTube icon element is displayed on the page.

Starting URL: https://www.youtube.com

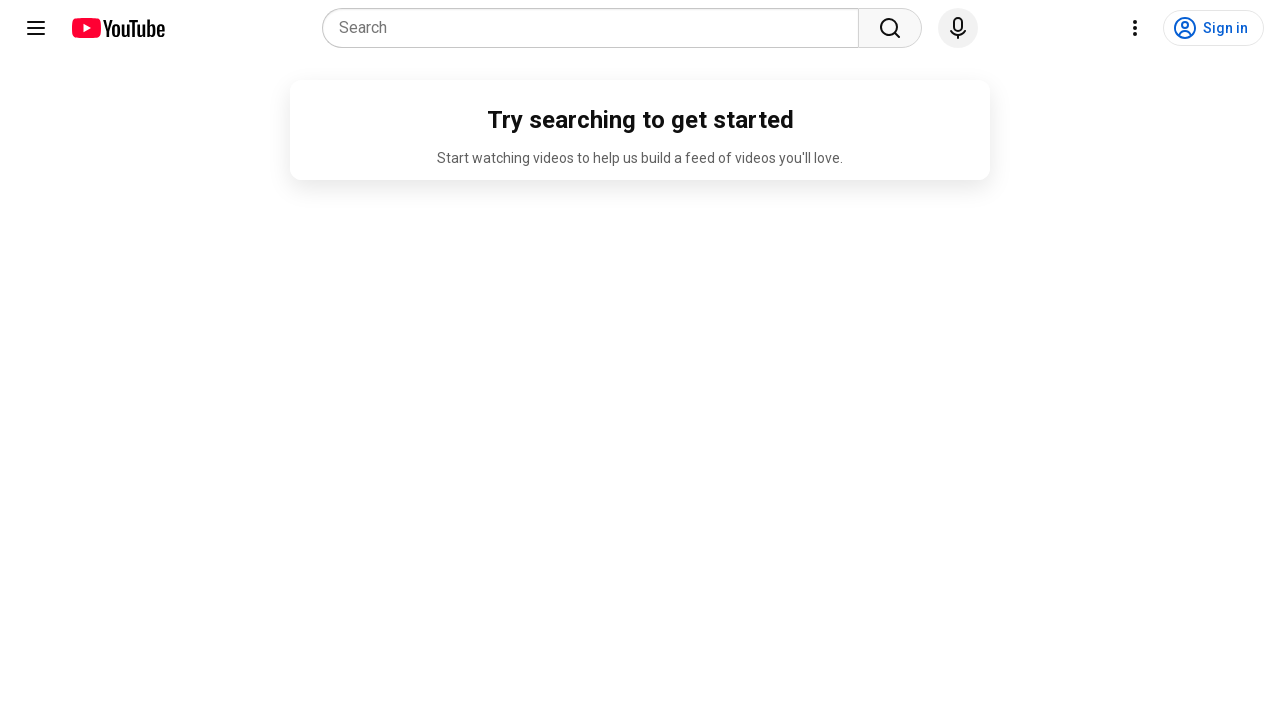

Set viewport size to 1920x1080
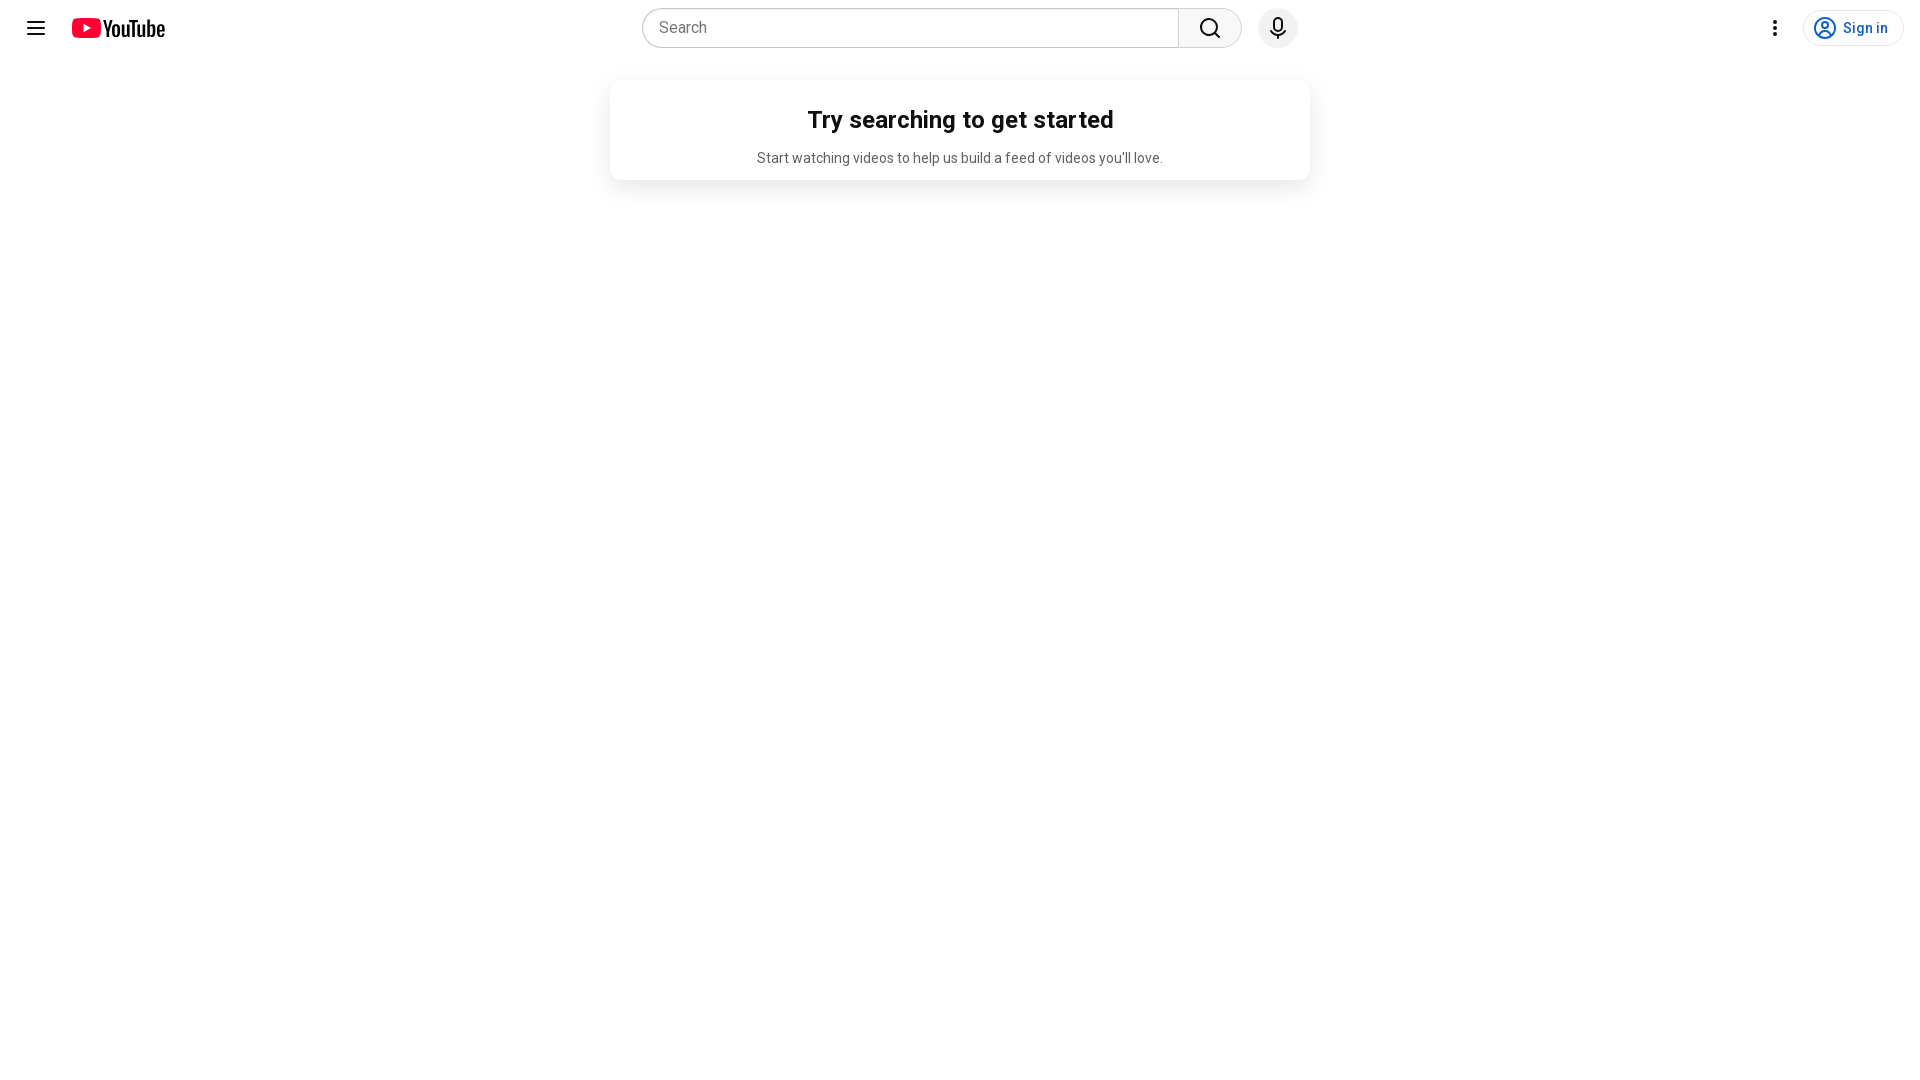

Located YouTube icon element
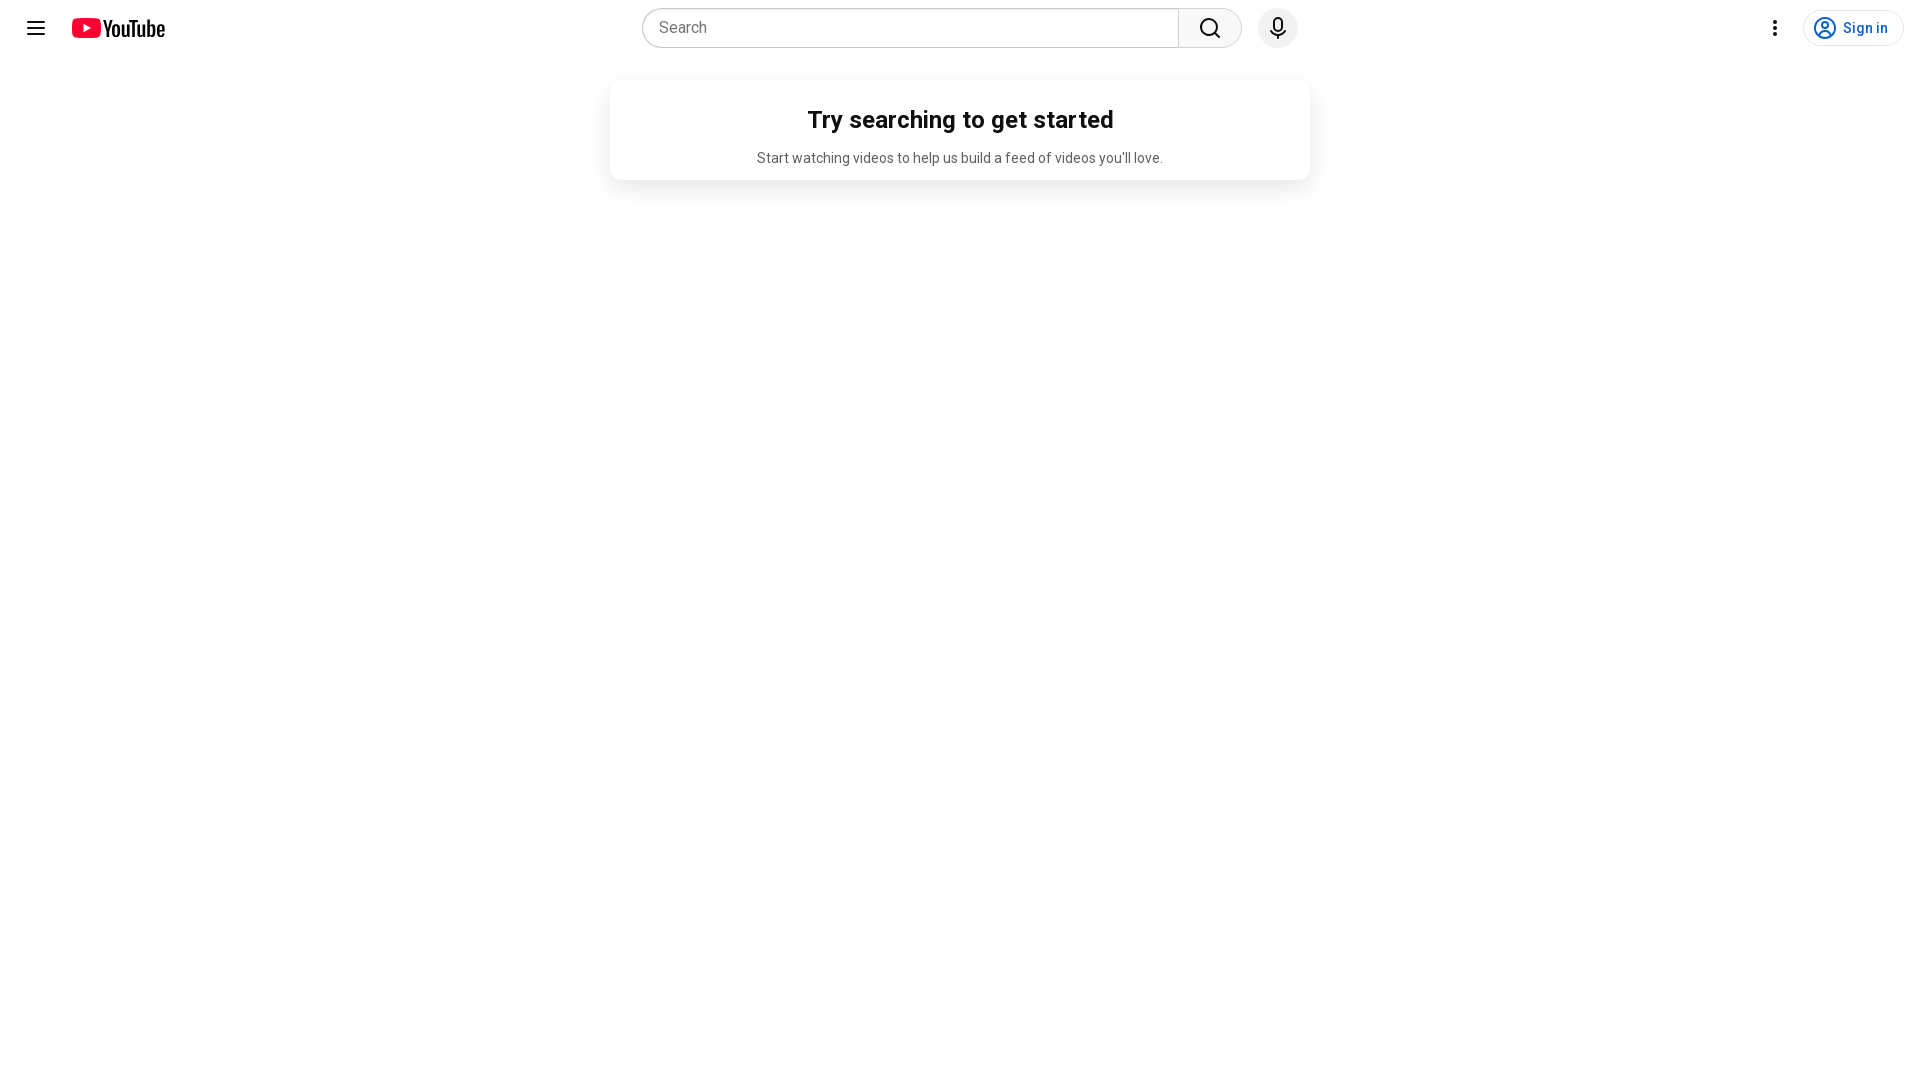

YouTube icon became visible
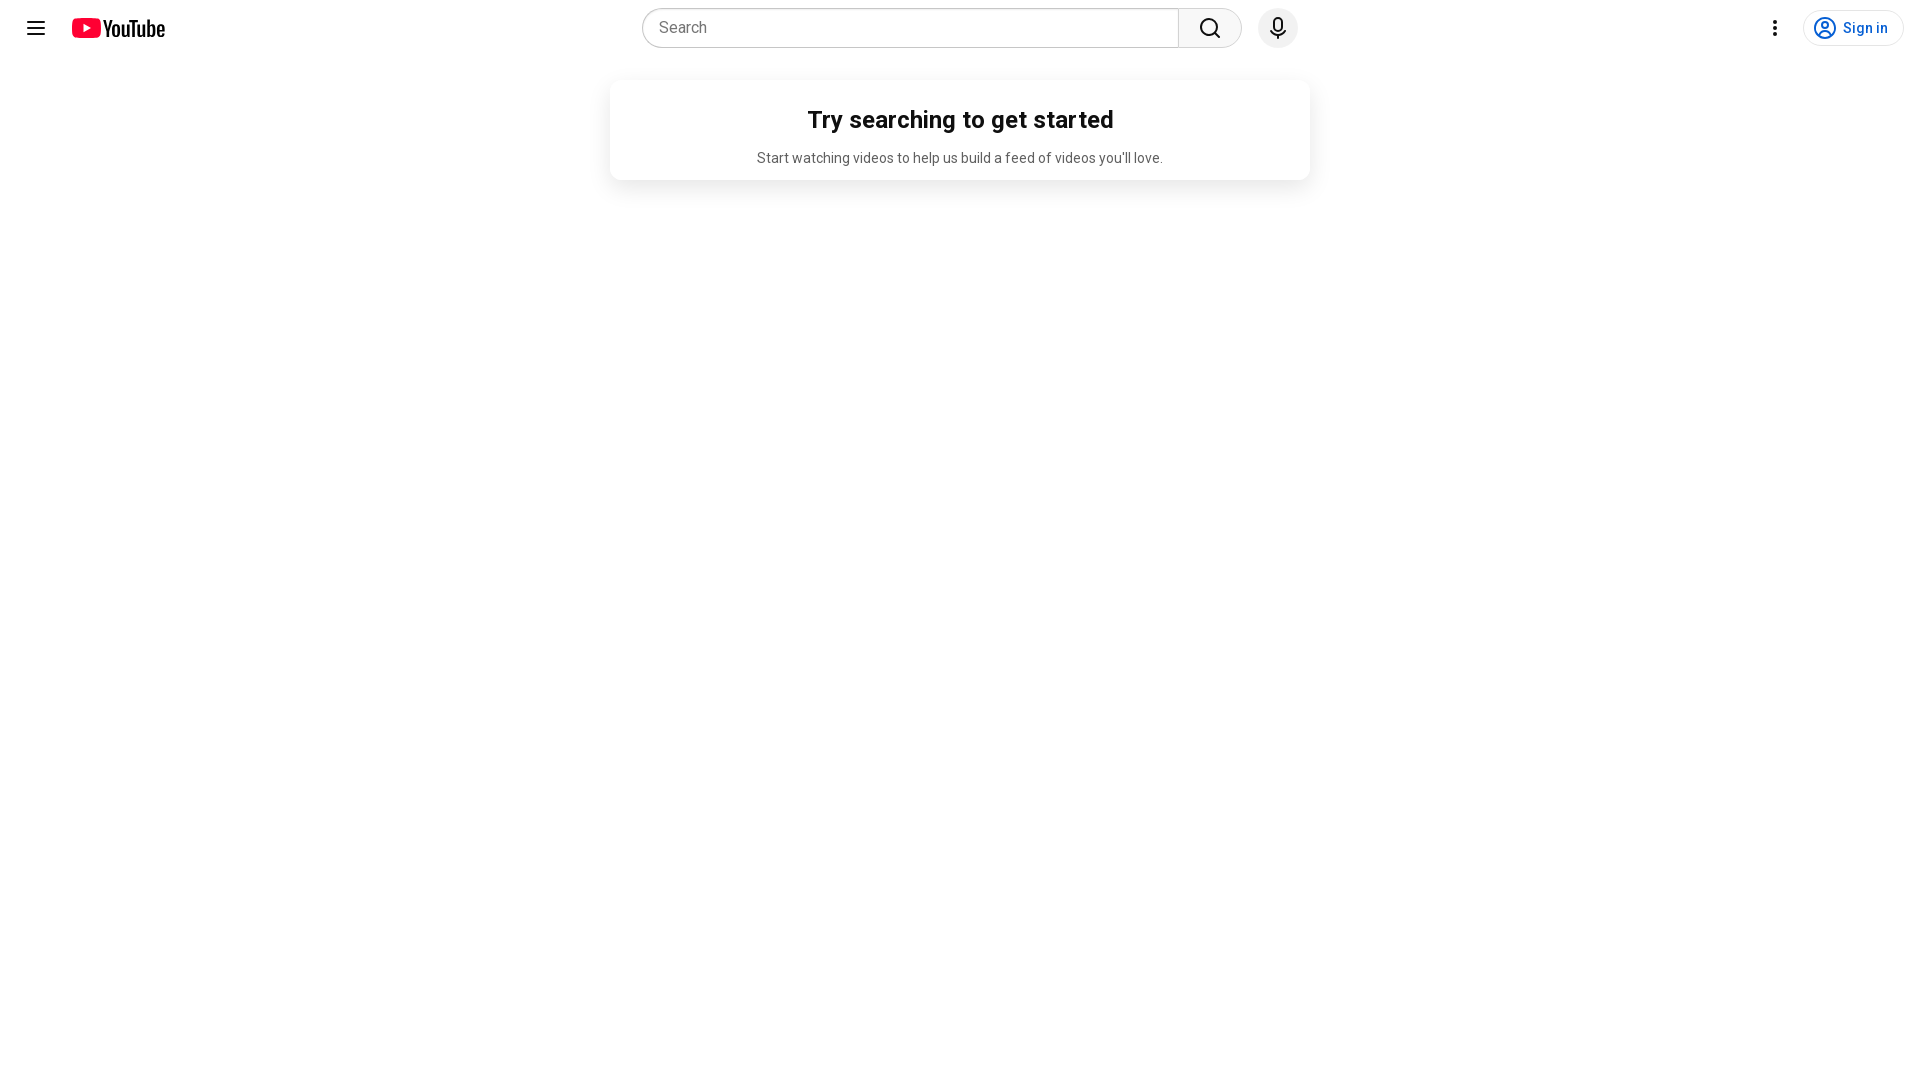

Verified that YouTube icon is visible
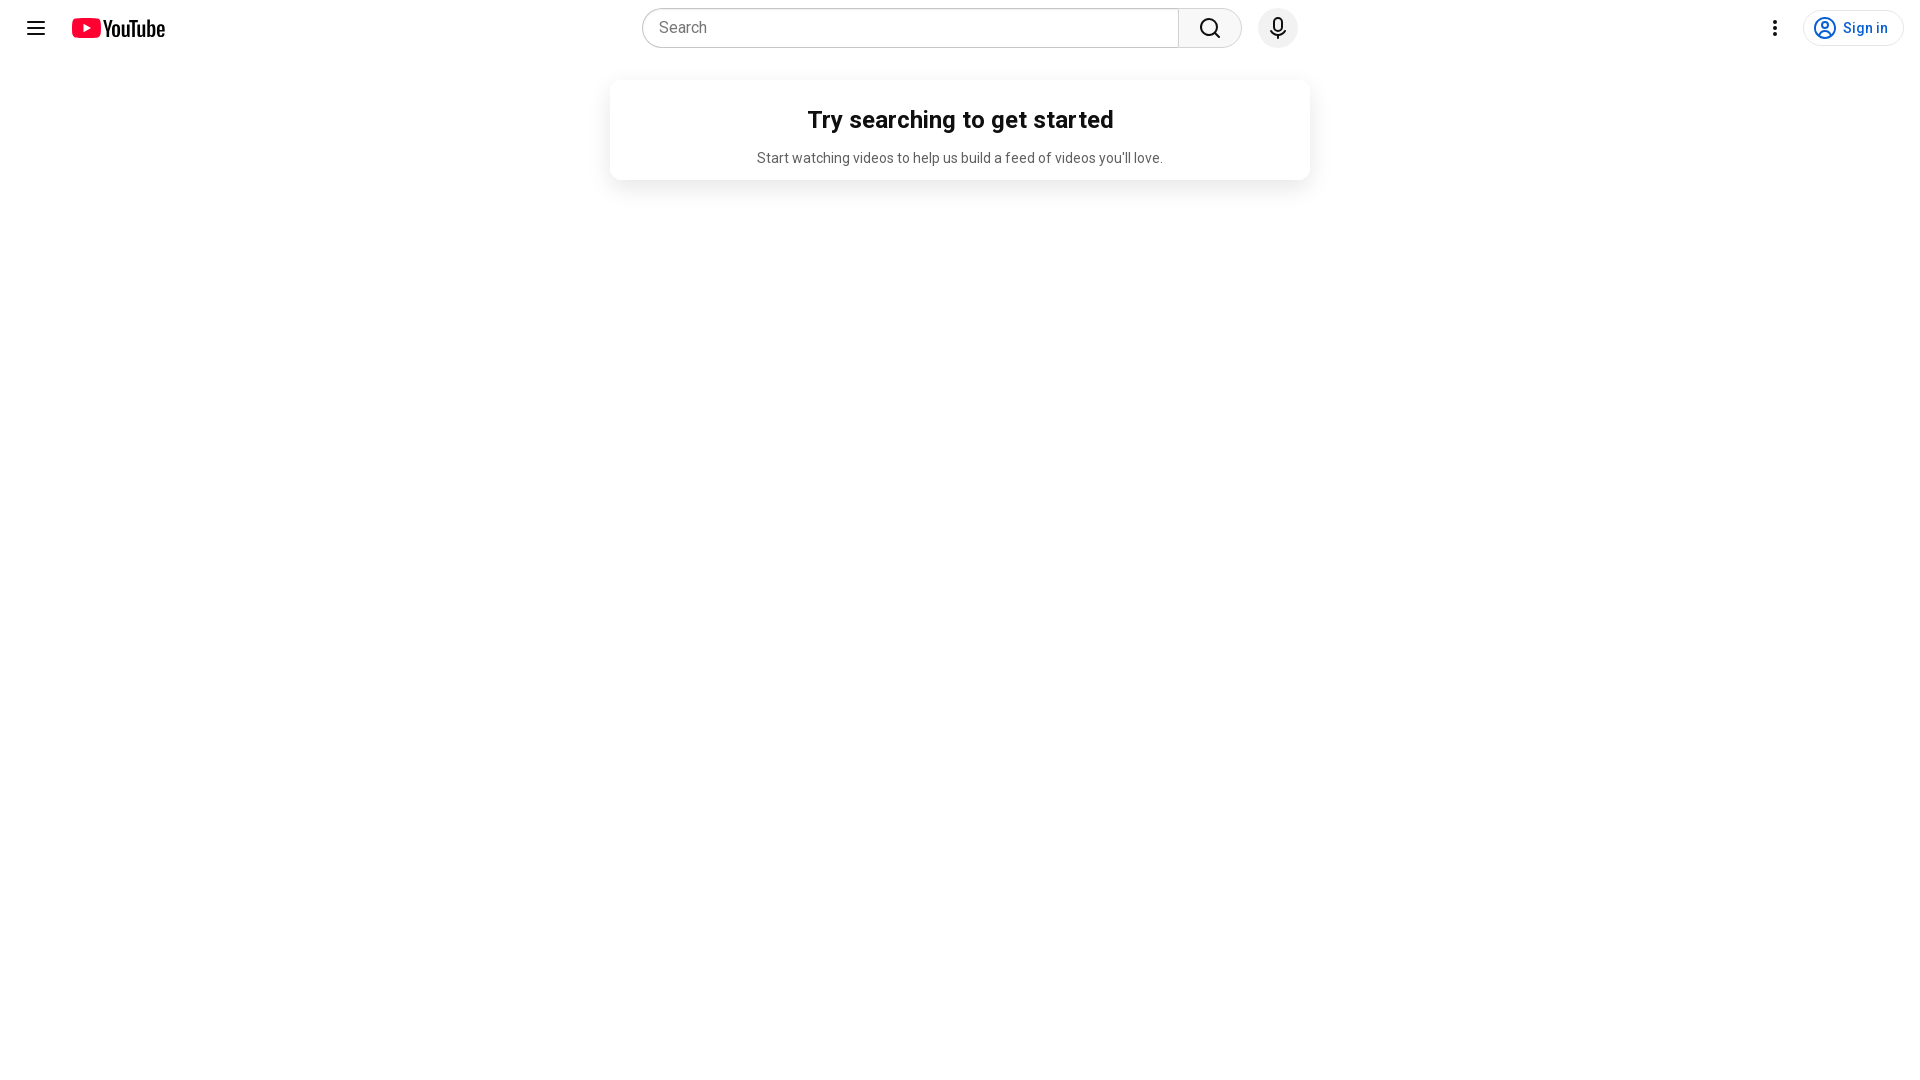

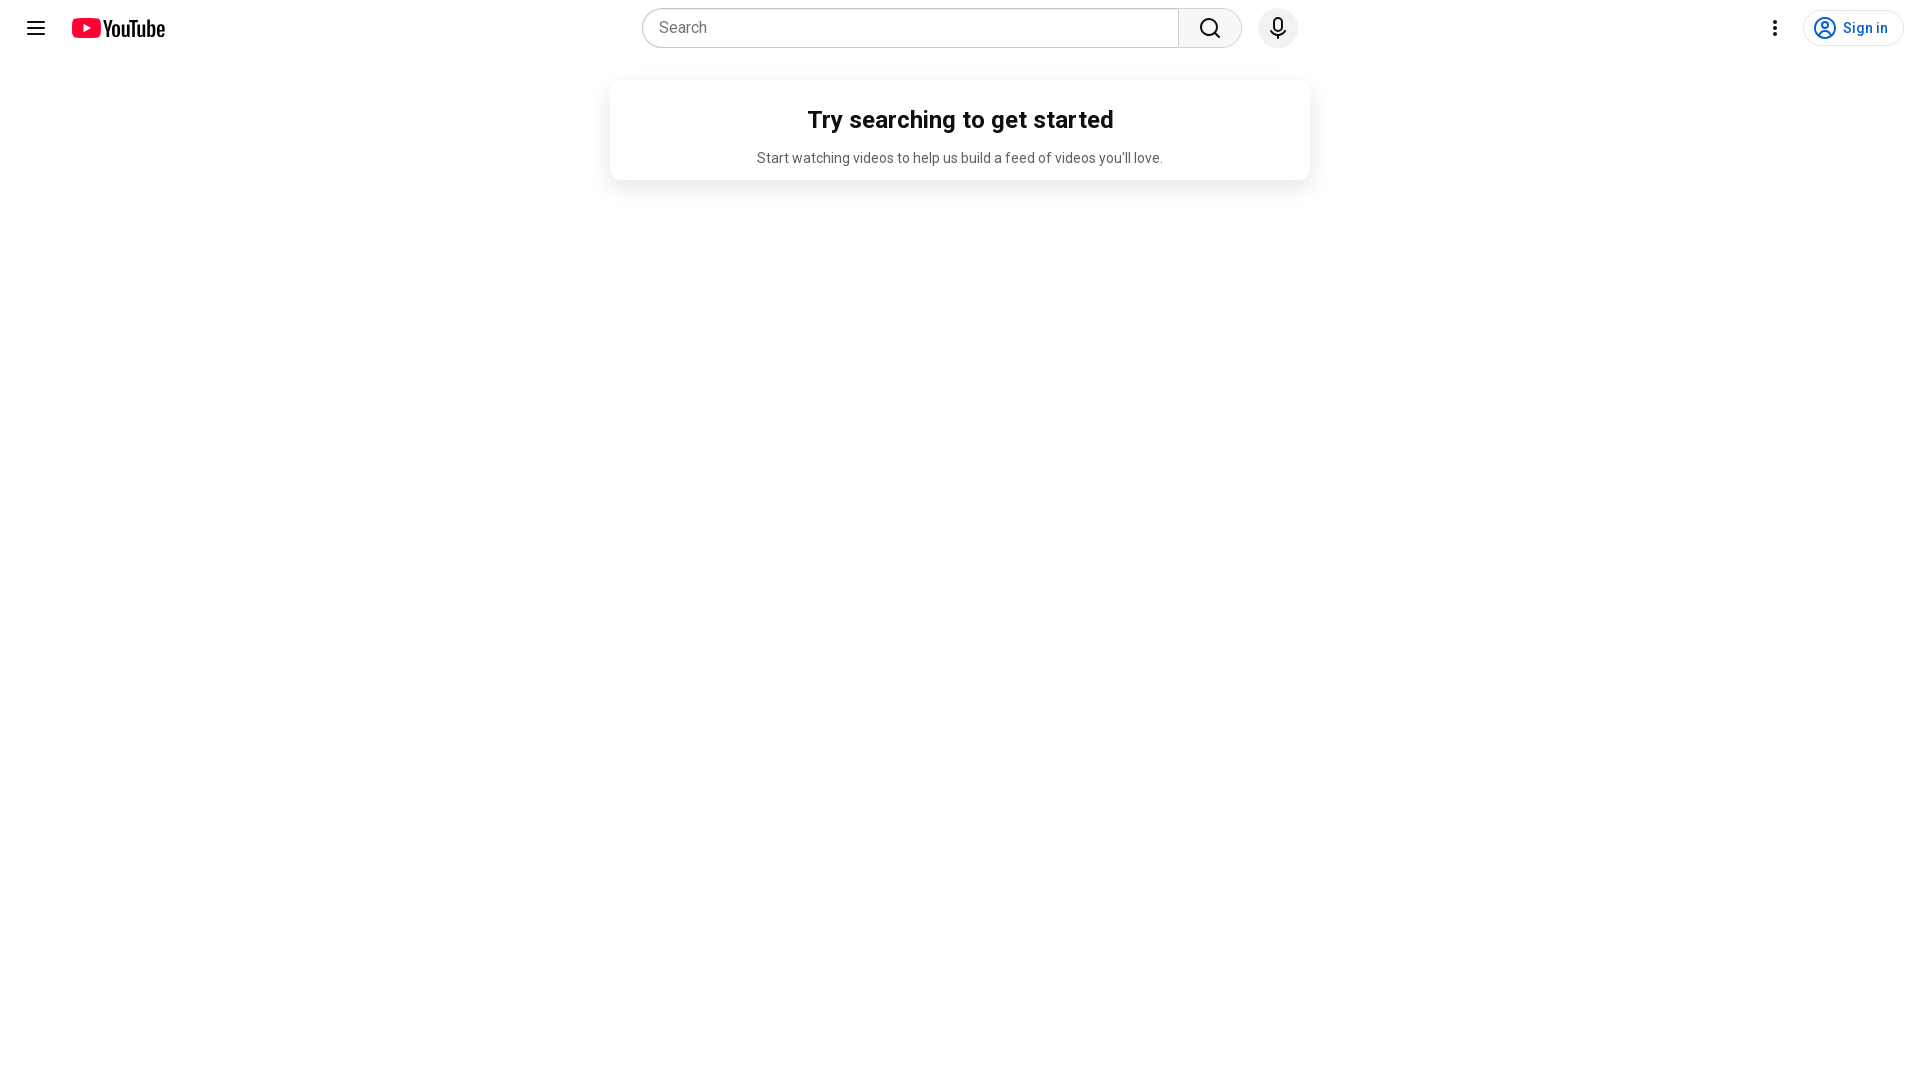